Tests drag and drop functionality by dragging an element from one position to another

Starting URL: https://vip.ceshiren.com/#/ui_study/action_chains

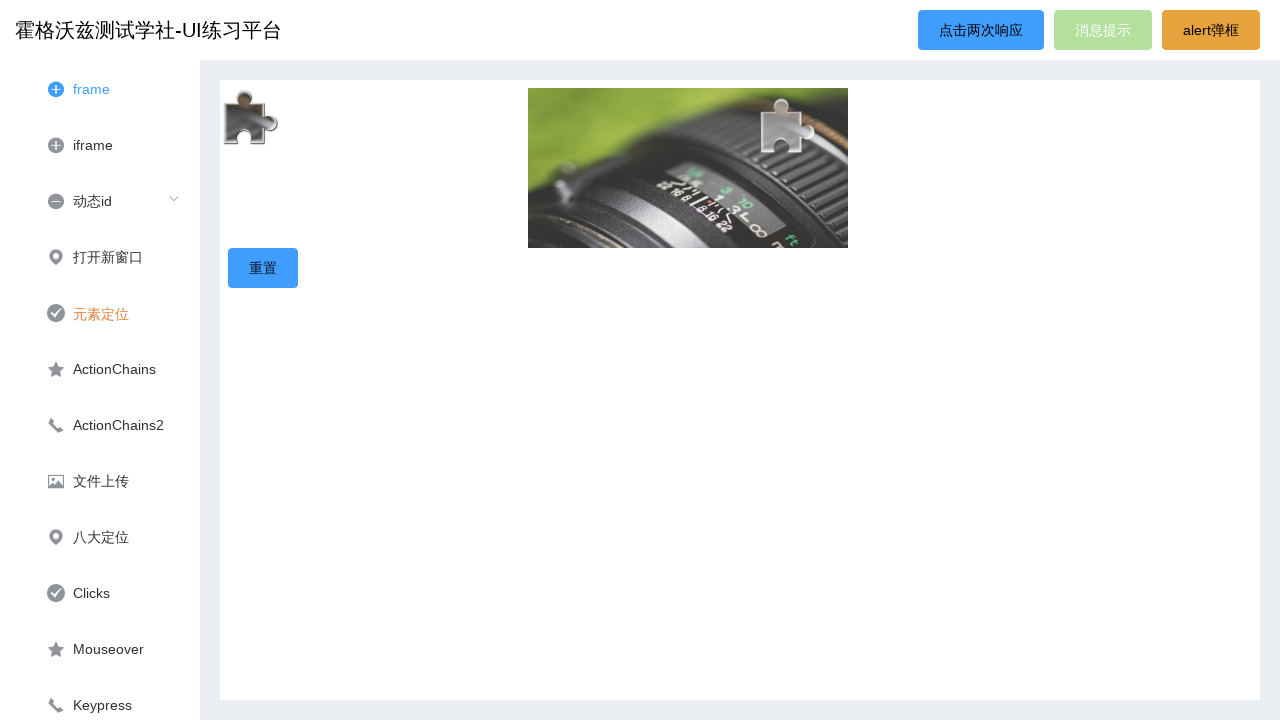

Located source element #item1 for drag and drop
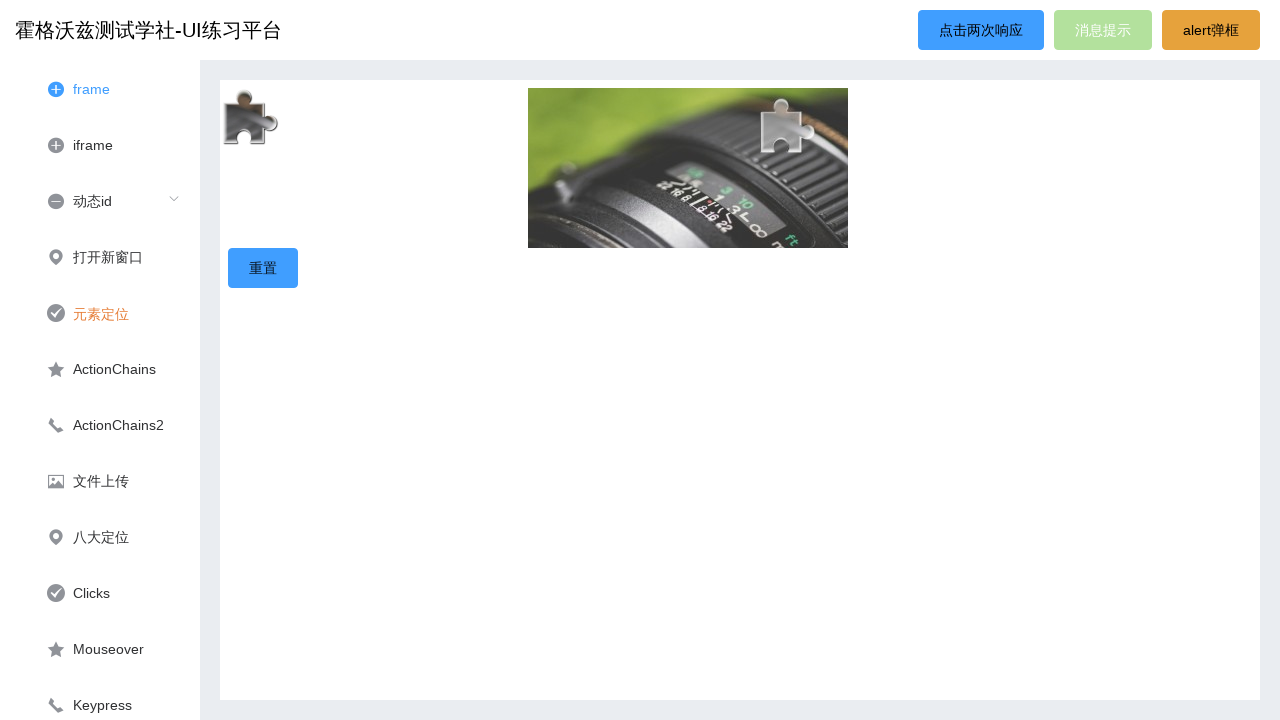

Located target element #item3 for drag and drop
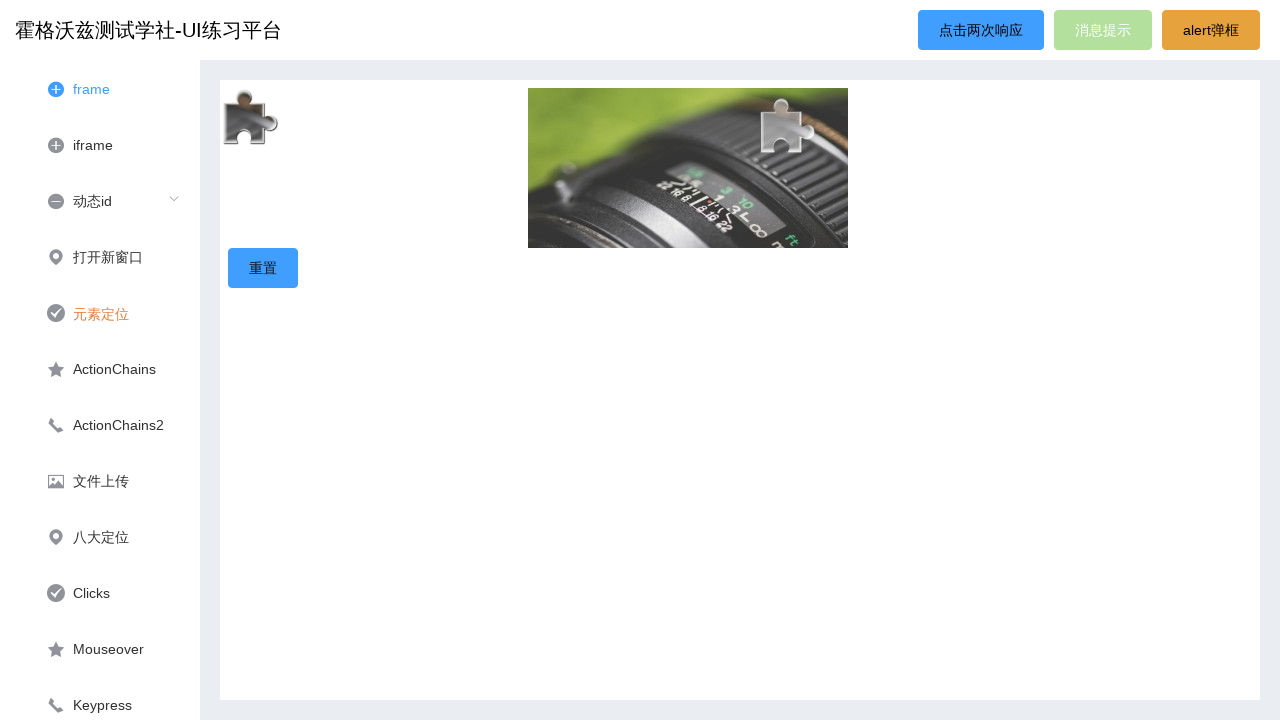

Dragged element #item1 to element #item3 at (788, 130)
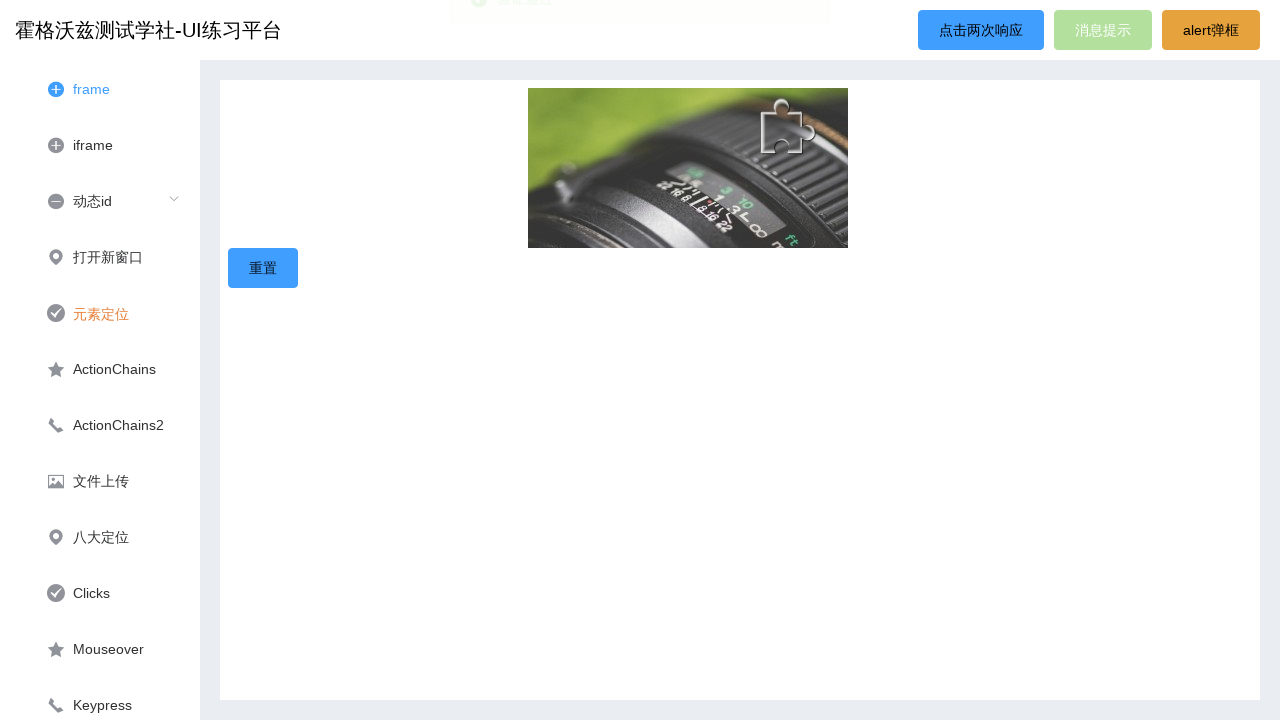

Waited 3 seconds for drag and drop action to complete
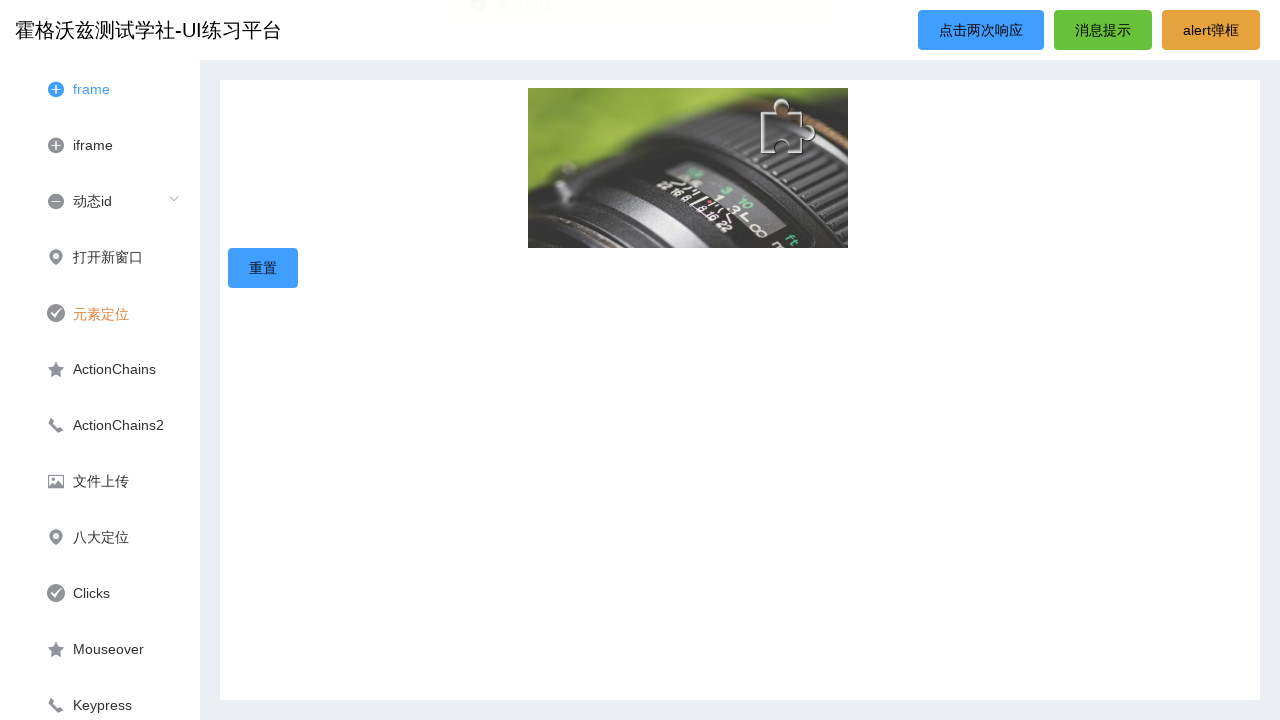

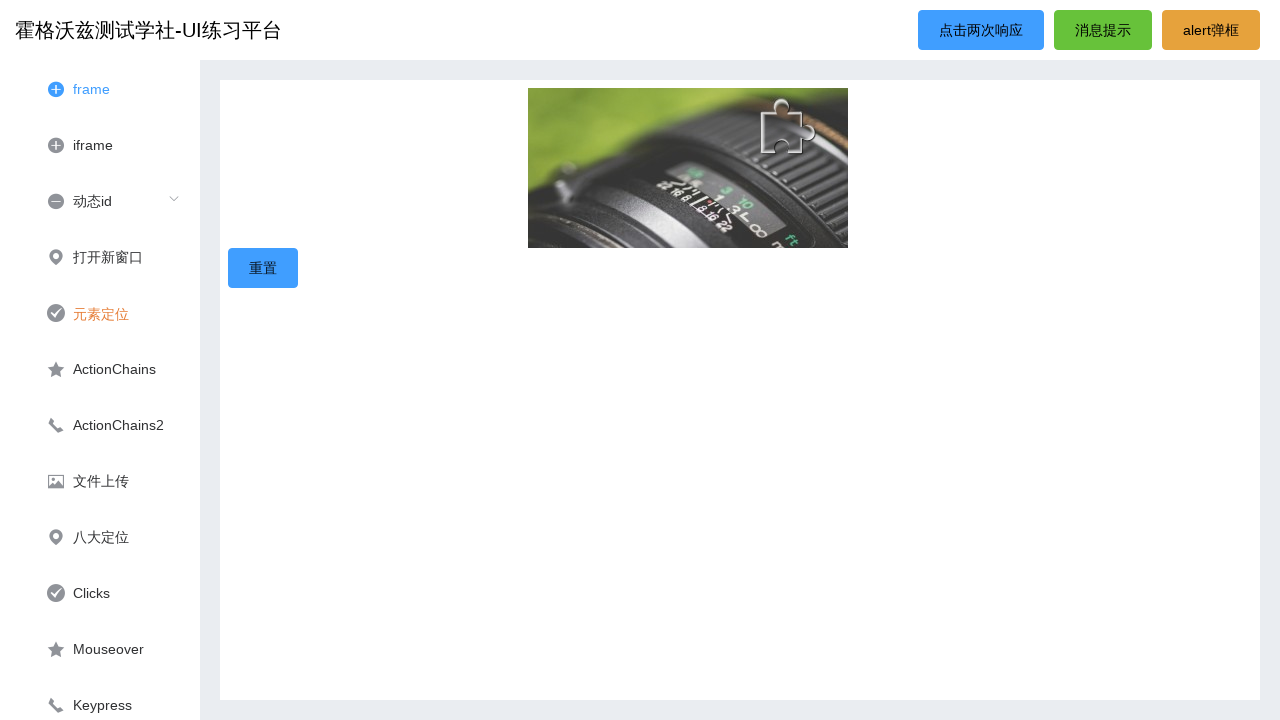